Tests right-click (context click) functionality by navigating to the context menu page and performing a right-click action on a designated box element

Starting URL: https://the-internet.herokuapp.com/

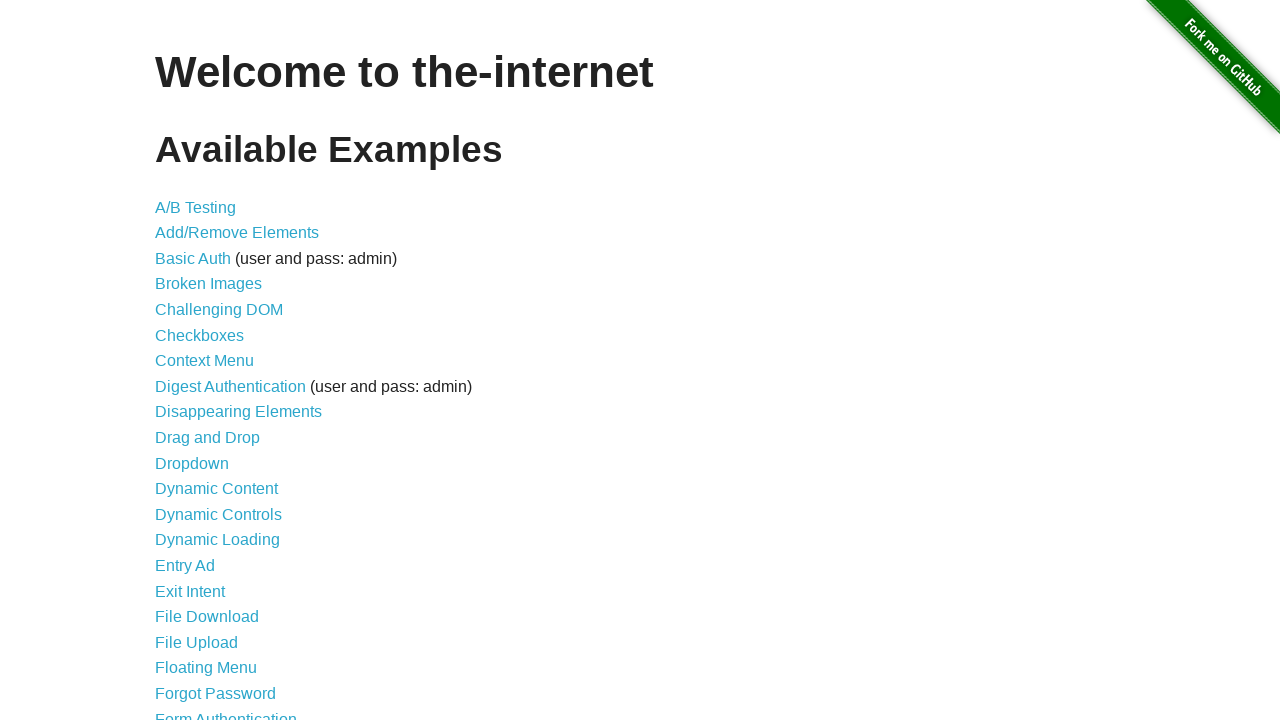

Navigated to The Internet homepage
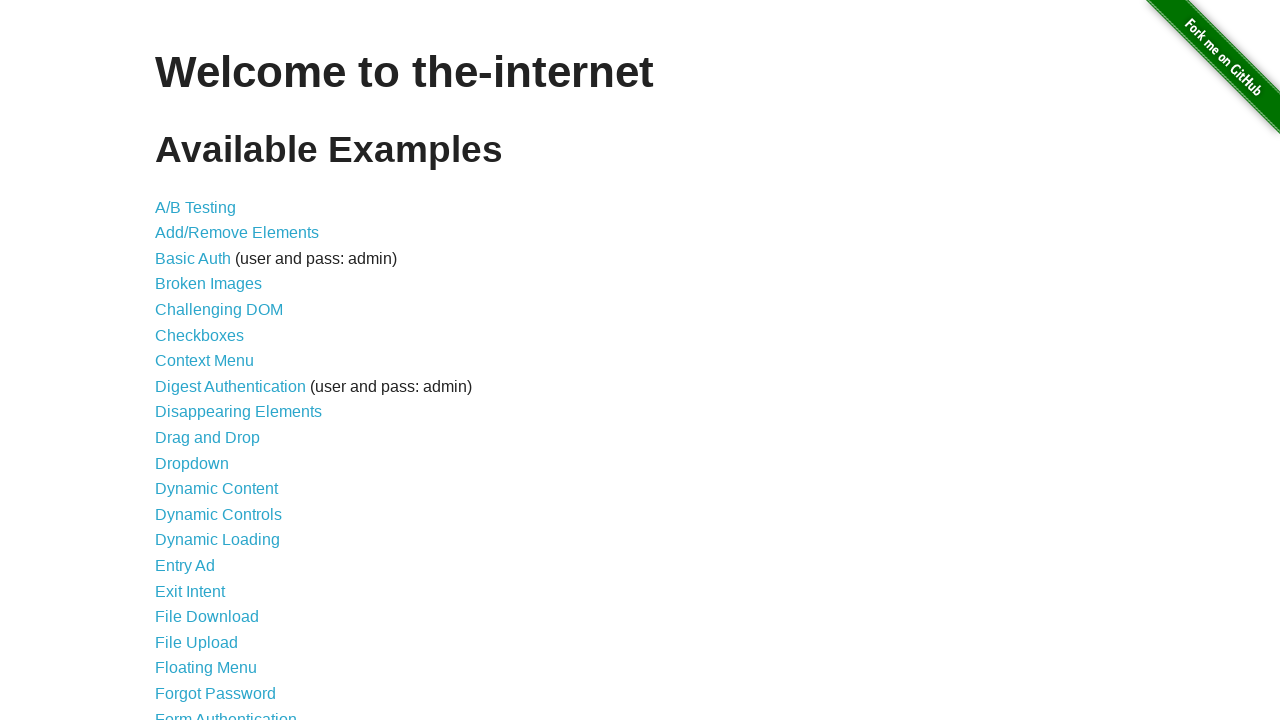

Clicked on Context Menu link at (204, 361) on a:has-text('Context')
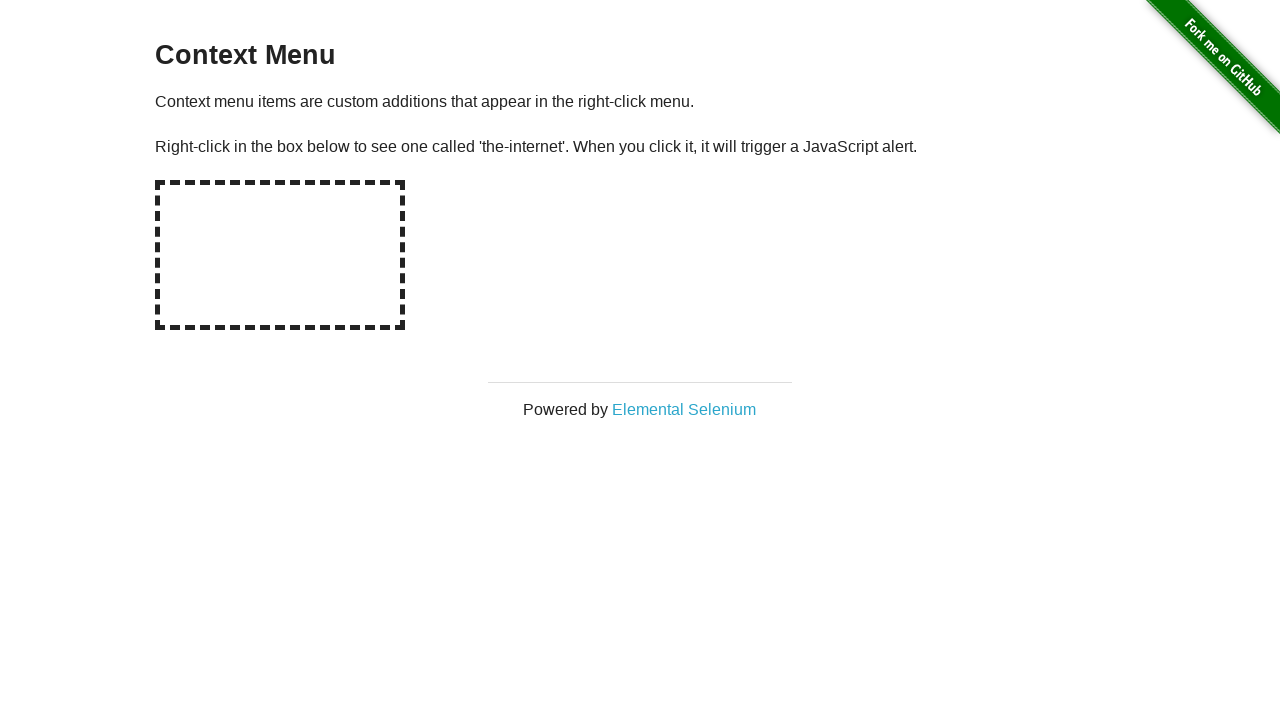

Performed right-click (context click) on the designated box element at (280, 255) on #hot-spot
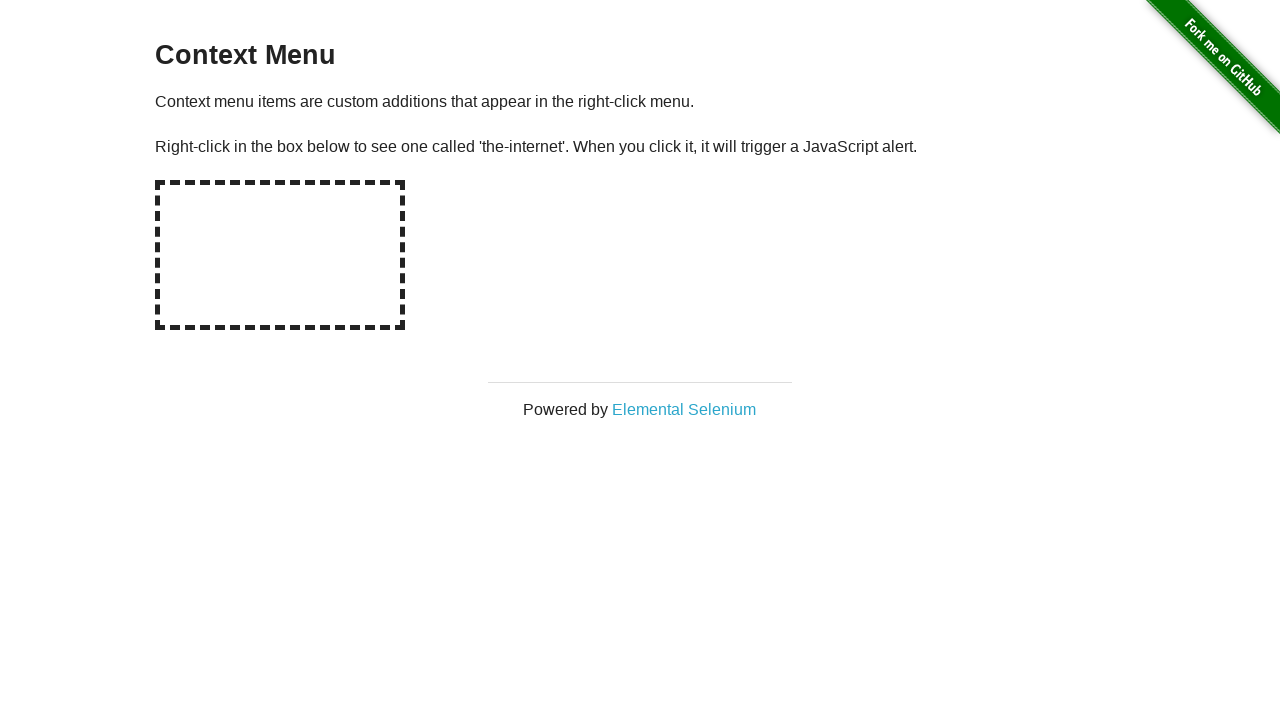

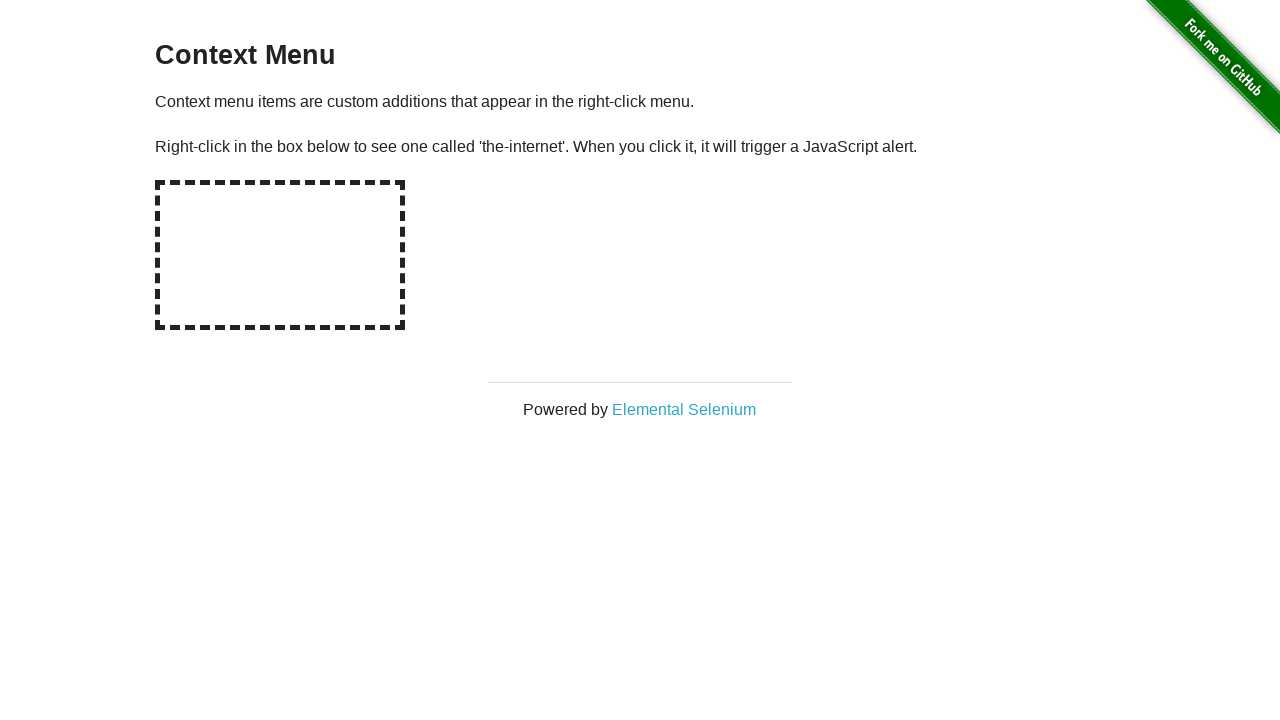